Tests the Python.org search functionality by entering a search query and verifying search results are returned

Starting URL: http://www.python.org

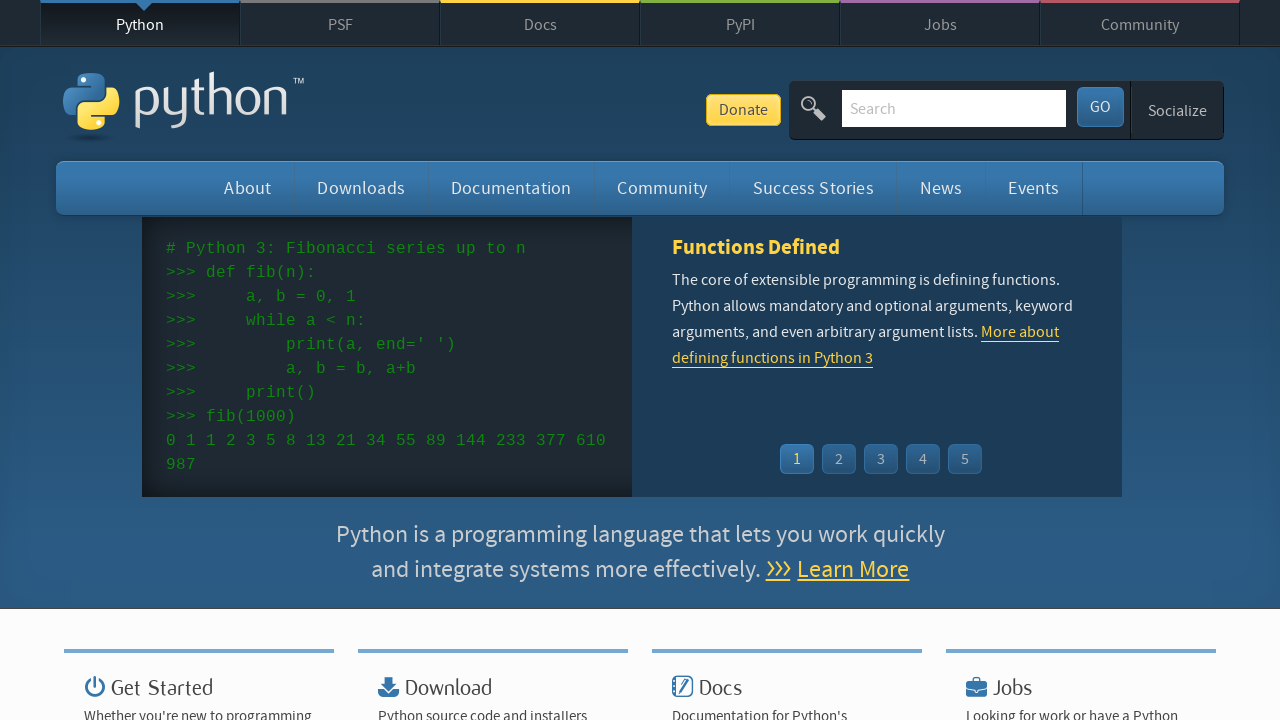

Filled search box with 'pycon tutorial' on input[name='q']
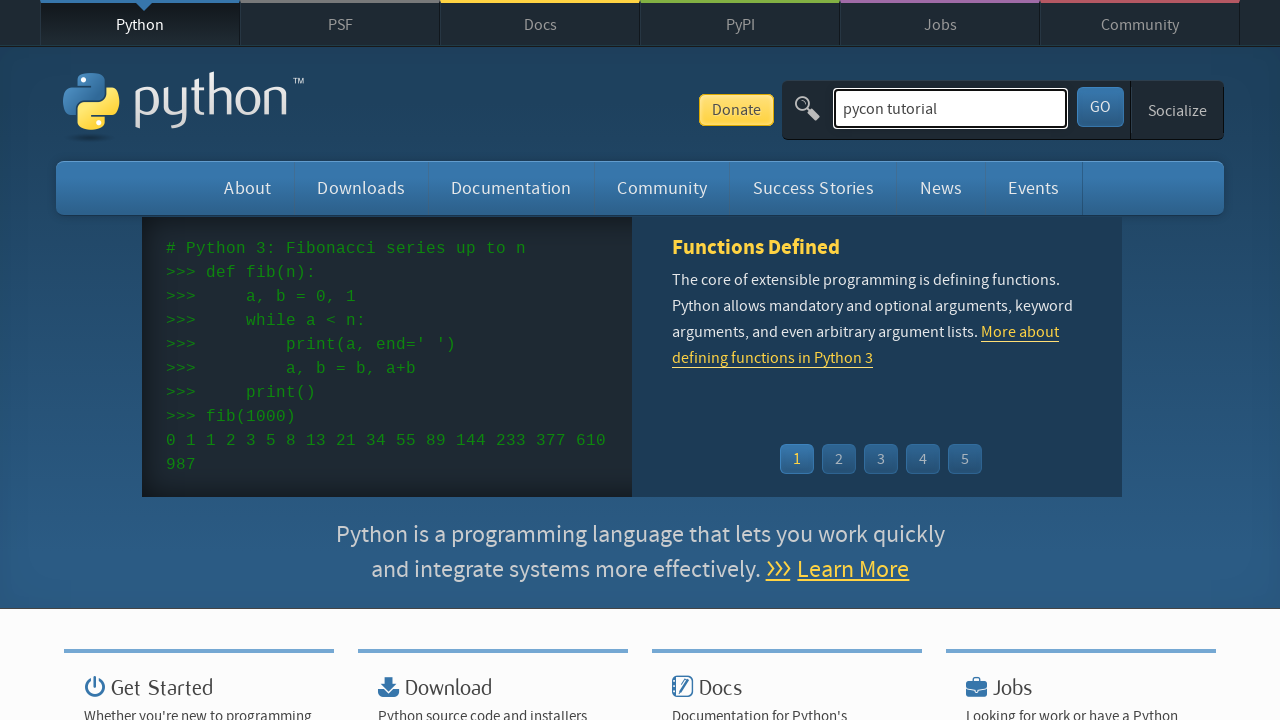

Pressed Enter to submit search query on input[name='q']
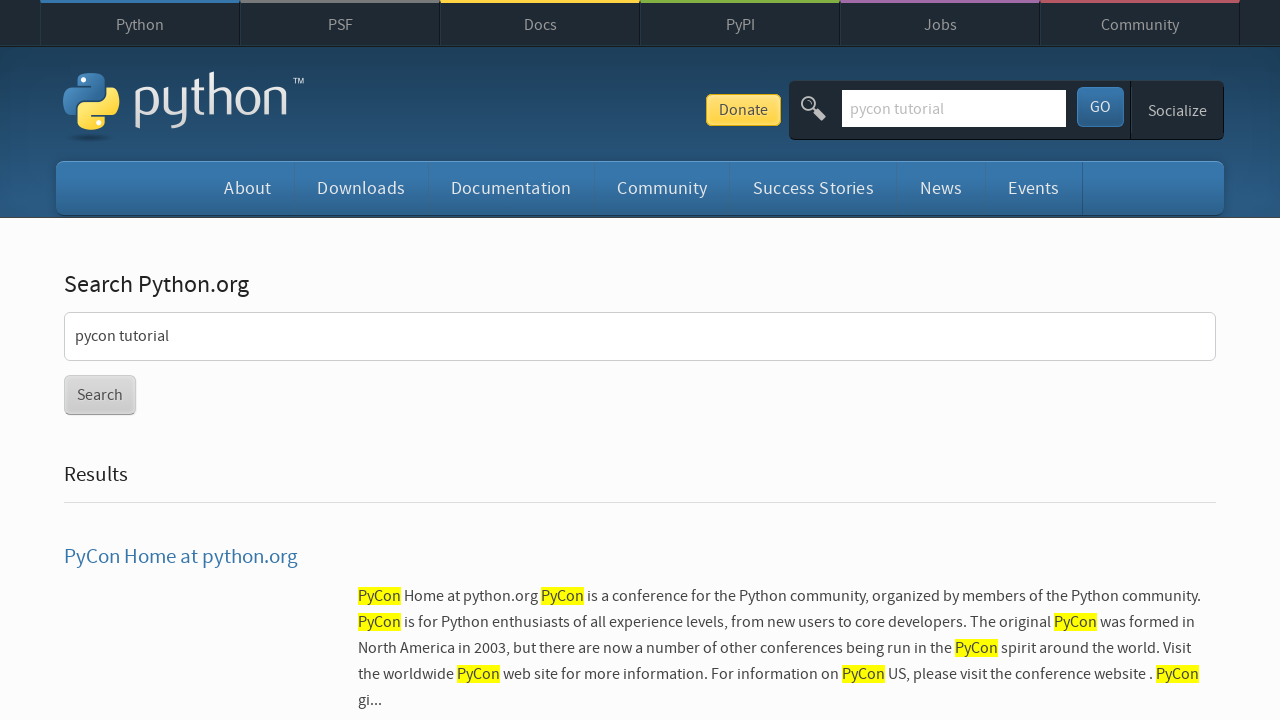

Search results loaded successfully
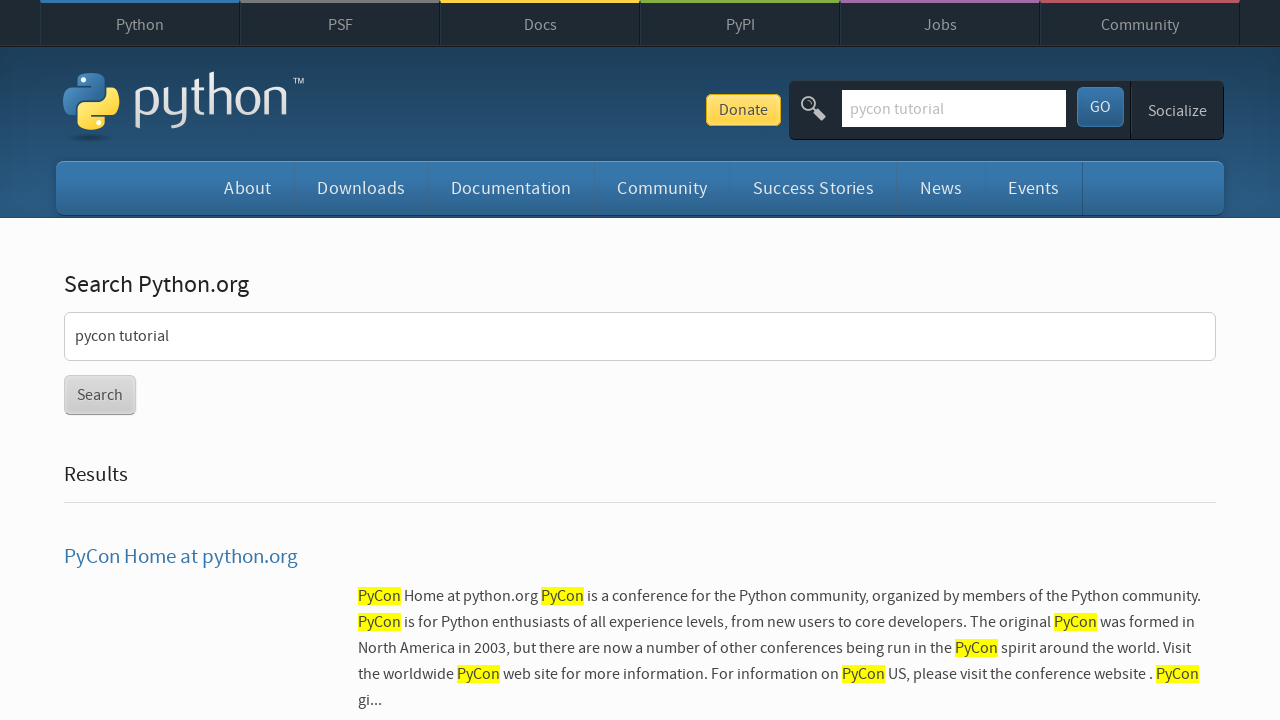

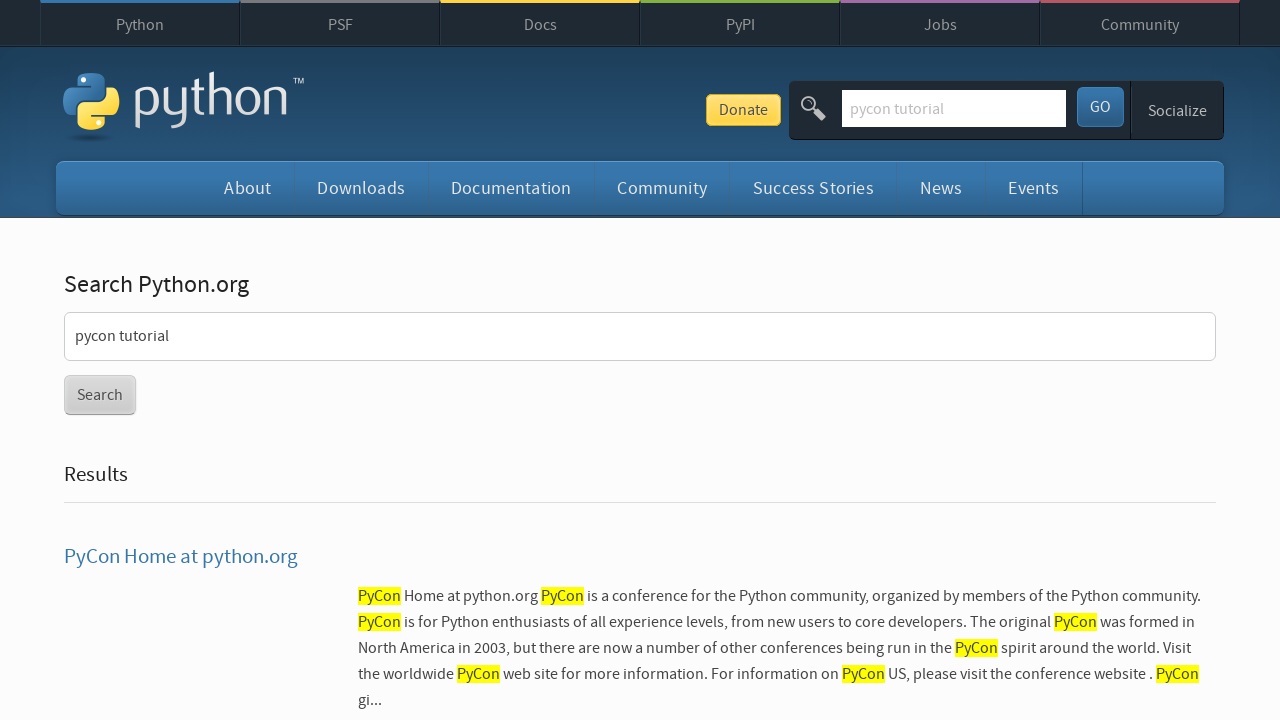